Tests filtering to display only completed todo items

Starting URL: https://demo.playwright.dev/todomvc

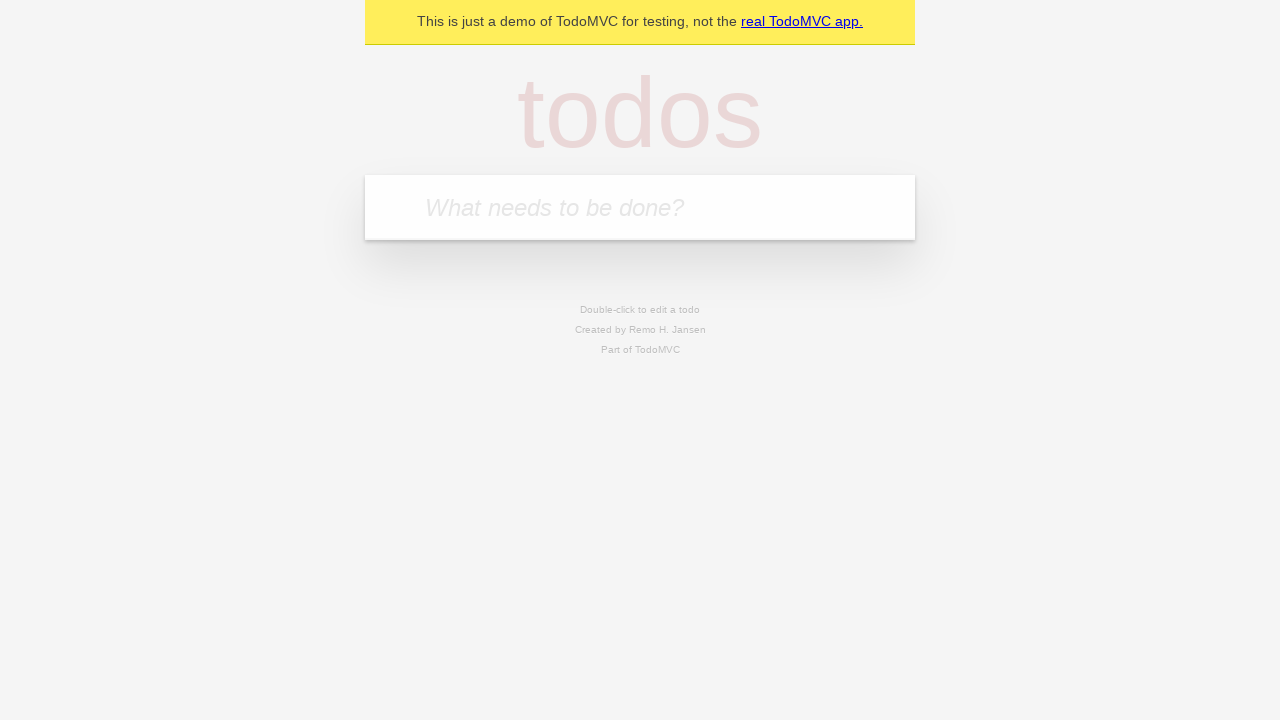

Located the 'What needs to be done?' input field
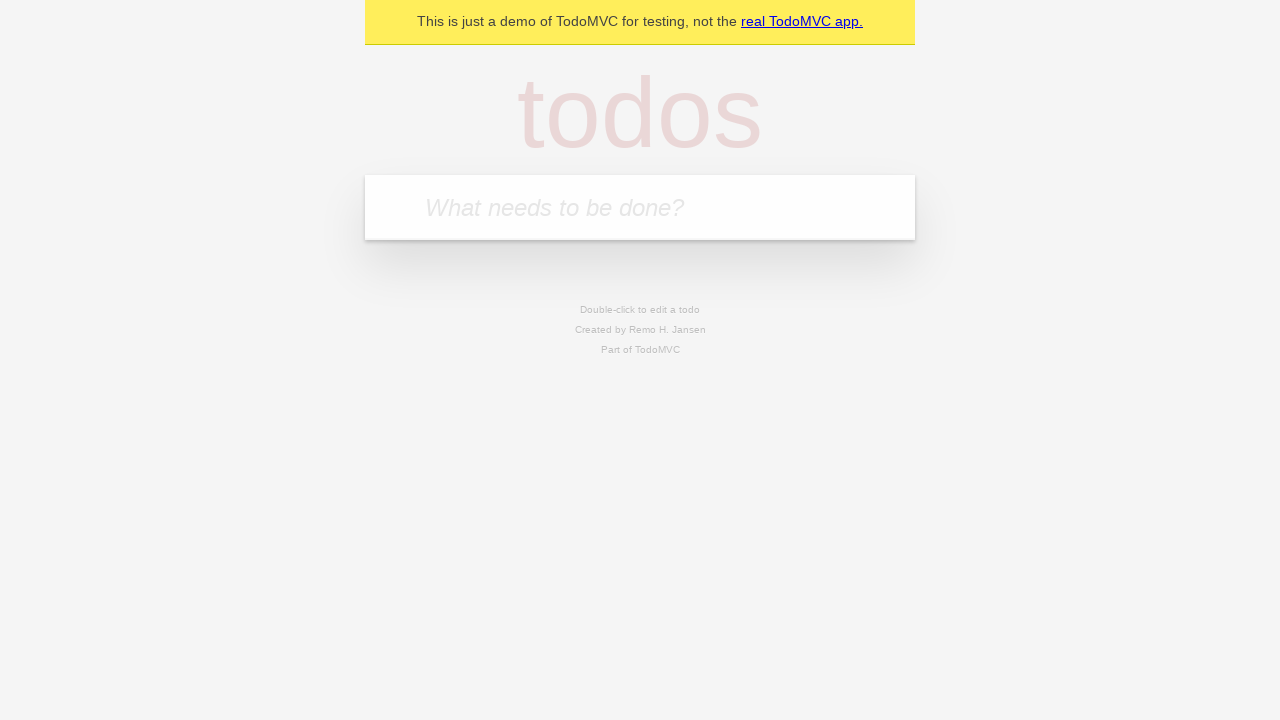

Filled todo input with 'buy some cheese' on internal:attr=[placeholder="What needs to be done?"i]
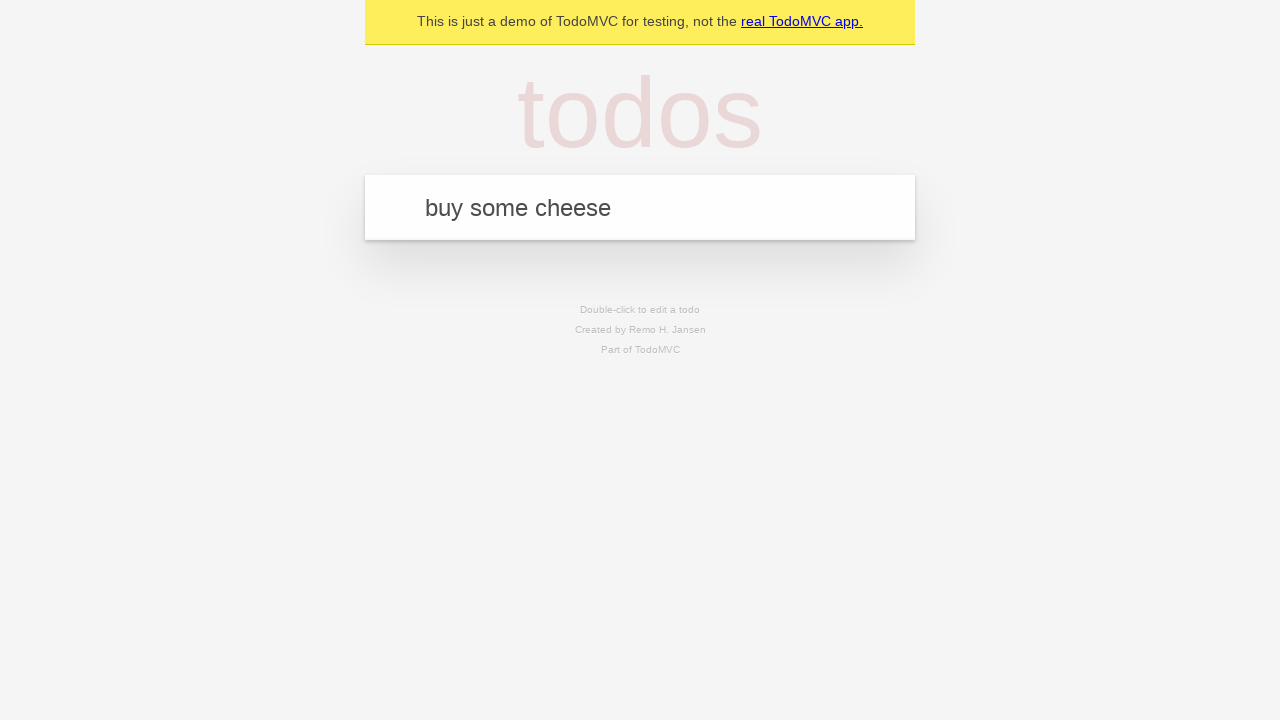

Pressed Enter to create todo 'buy some cheese' on internal:attr=[placeholder="What needs to be done?"i]
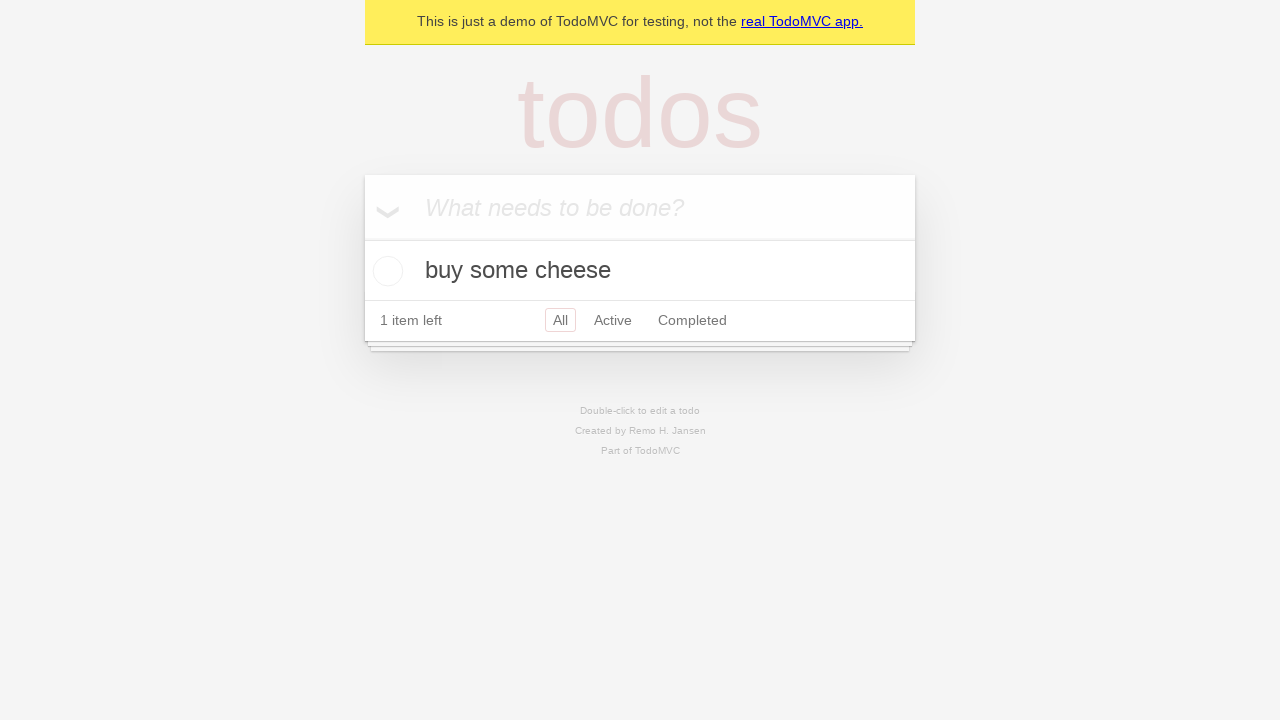

Filled todo input with 'feed the cat' on internal:attr=[placeholder="What needs to be done?"i]
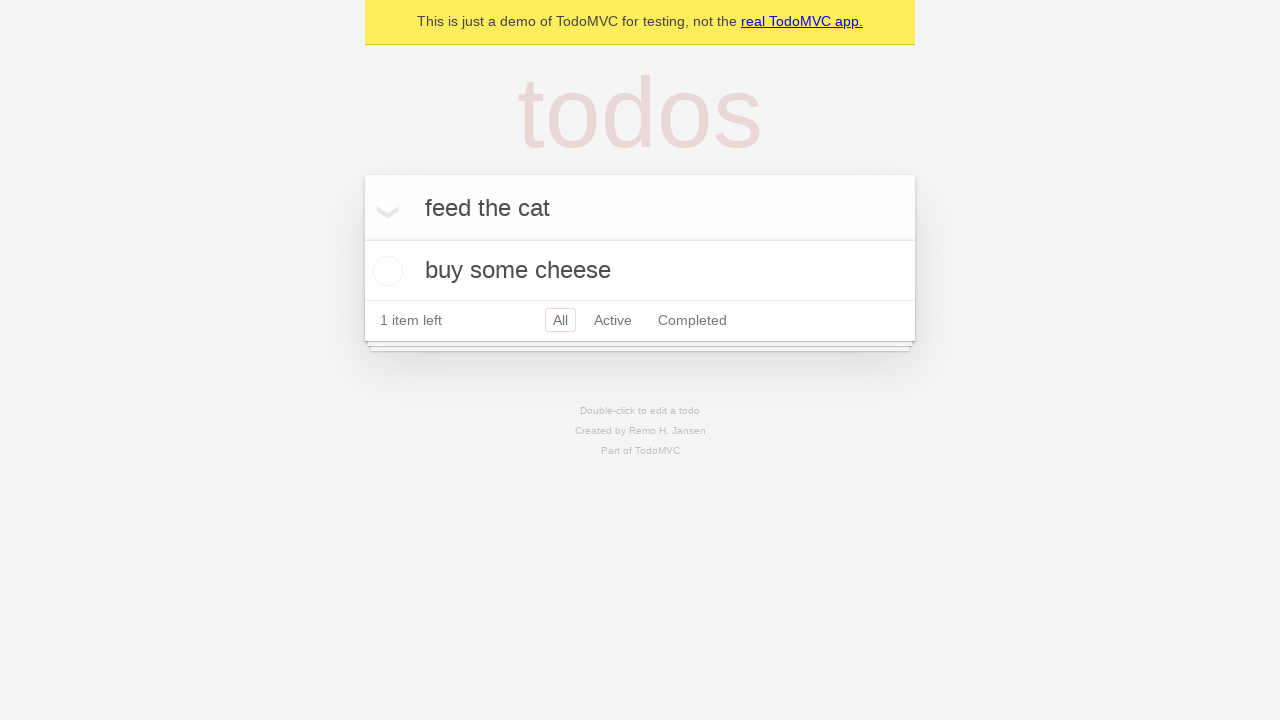

Pressed Enter to create todo 'feed the cat' on internal:attr=[placeholder="What needs to be done?"i]
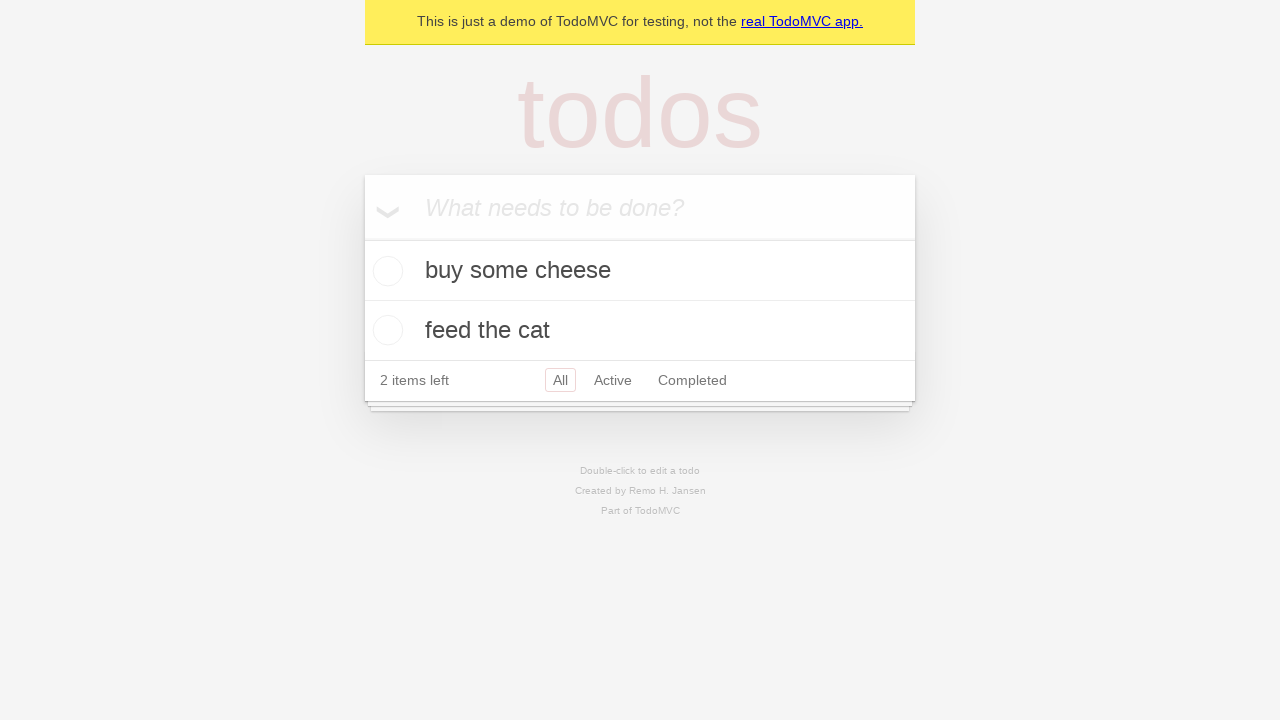

Filled todo input with 'book a doctors appointment' on internal:attr=[placeholder="What needs to be done?"i]
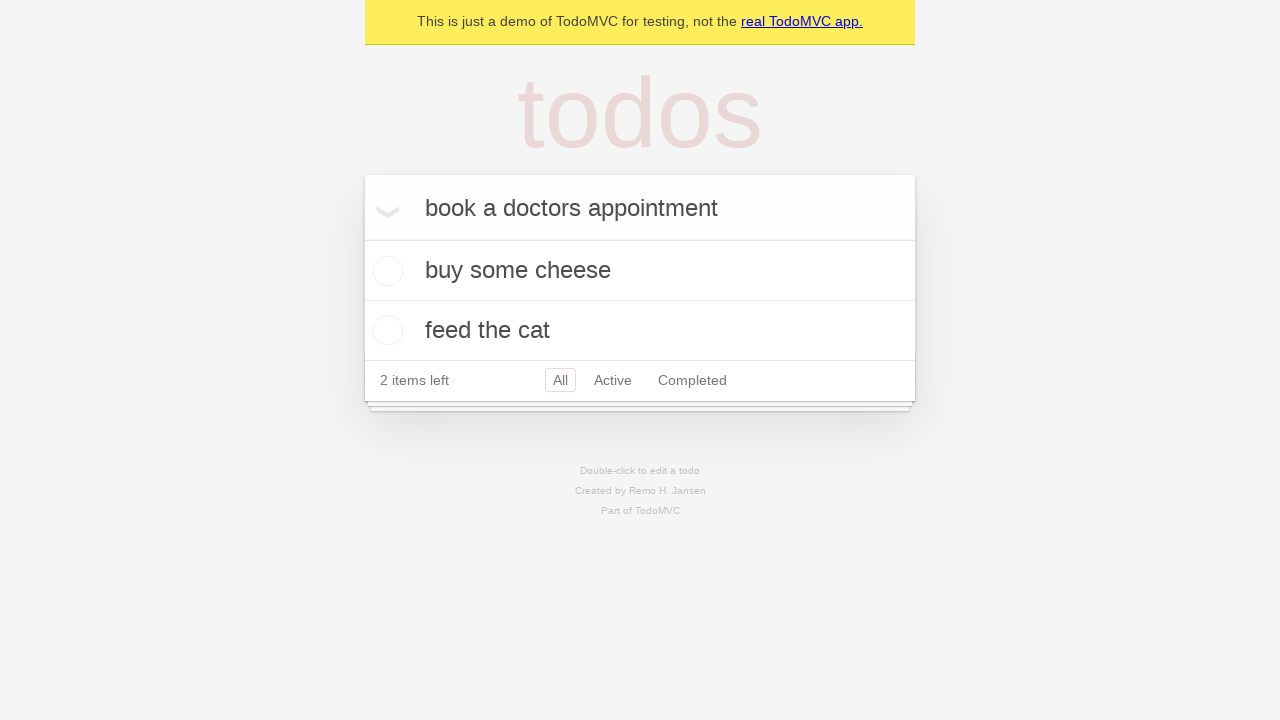

Pressed Enter to create todo 'book a doctors appointment' on internal:attr=[placeholder="What needs to be done?"i]
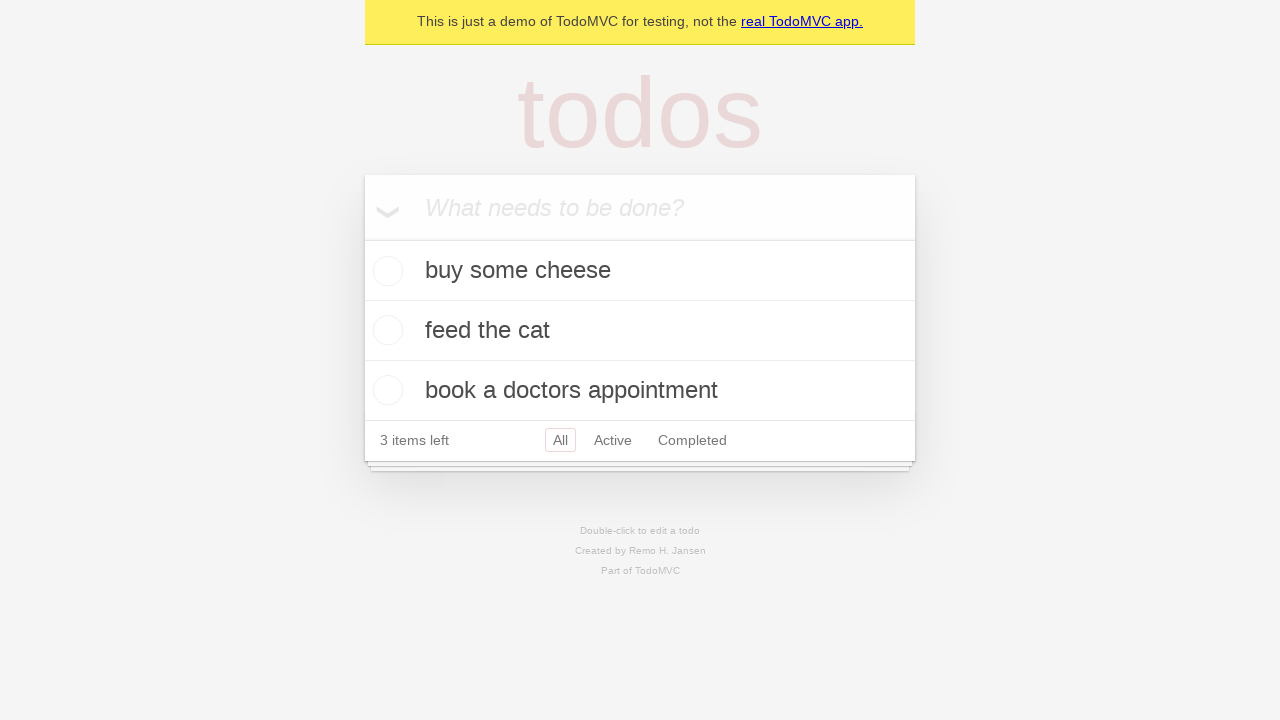

Waited for all 3 todos to be created
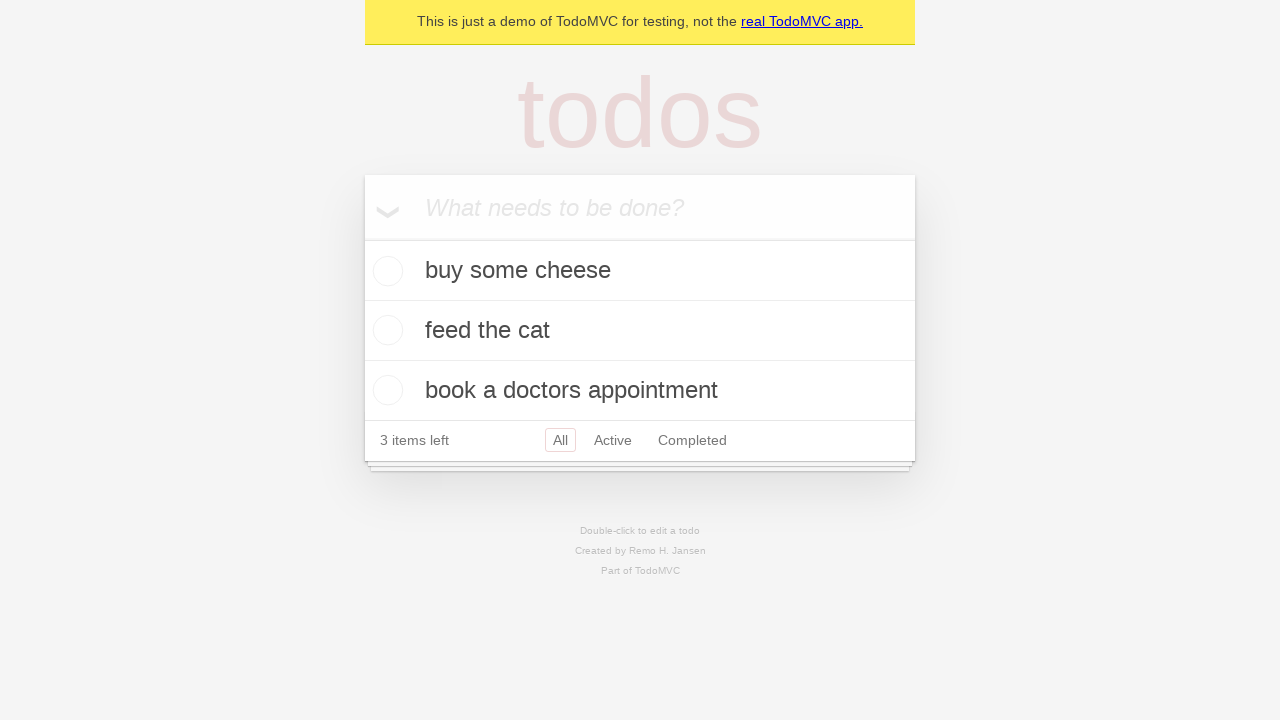

Checked the second todo item checkbox to mark as completed at (385, 330) on internal:testid=[data-testid="todo-item"s] >> nth=1 >> internal:role=checkbox
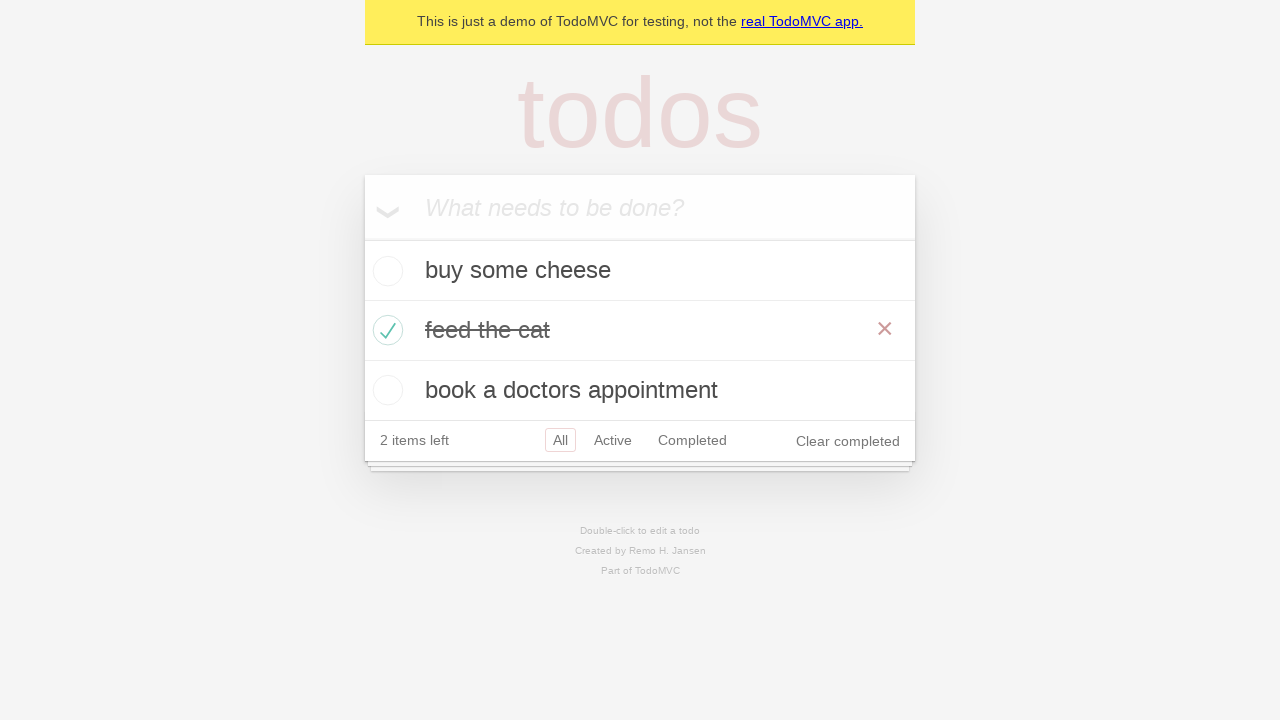

Clicked the 'Completed' filter link at (692, 440) on internal:role=link[name="Completed"i]
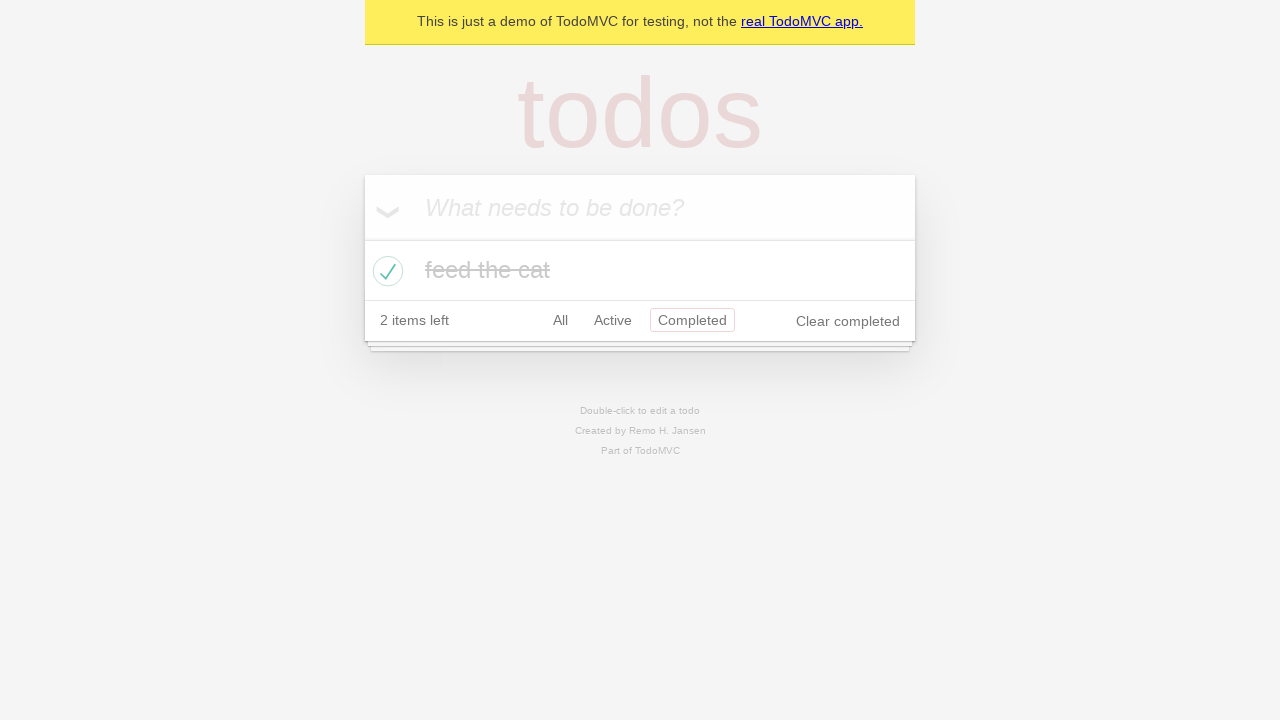

Waited for filtered view to display only 1 completed todo item
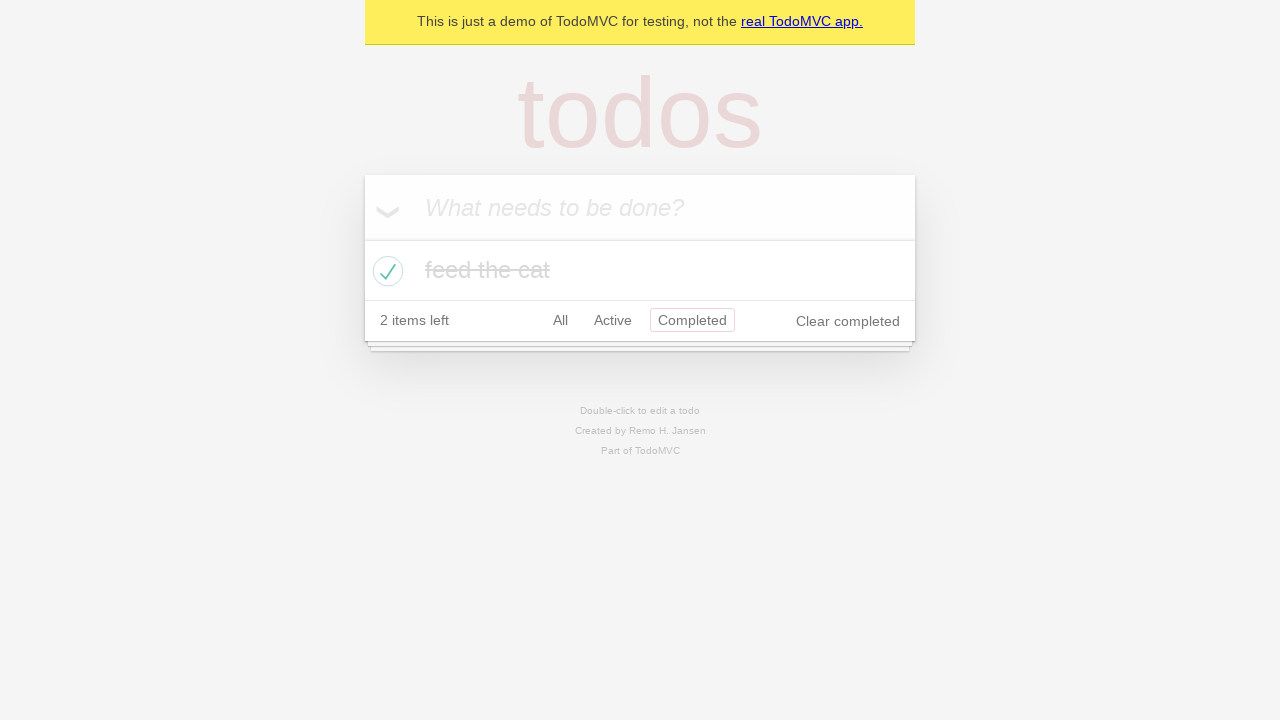

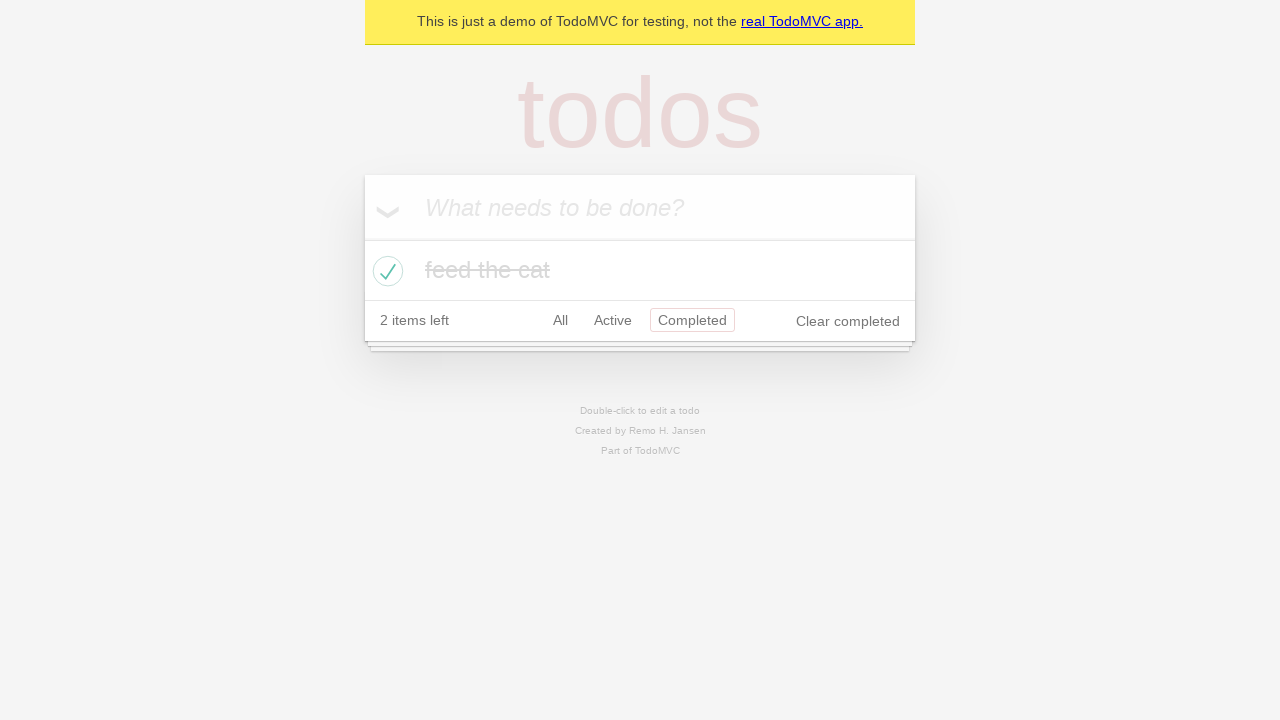